Navigates to a test automation practice blog and locates various Wikipedia-related elements on the page

Starting URL: https://testautomationpractice.blogspot.com

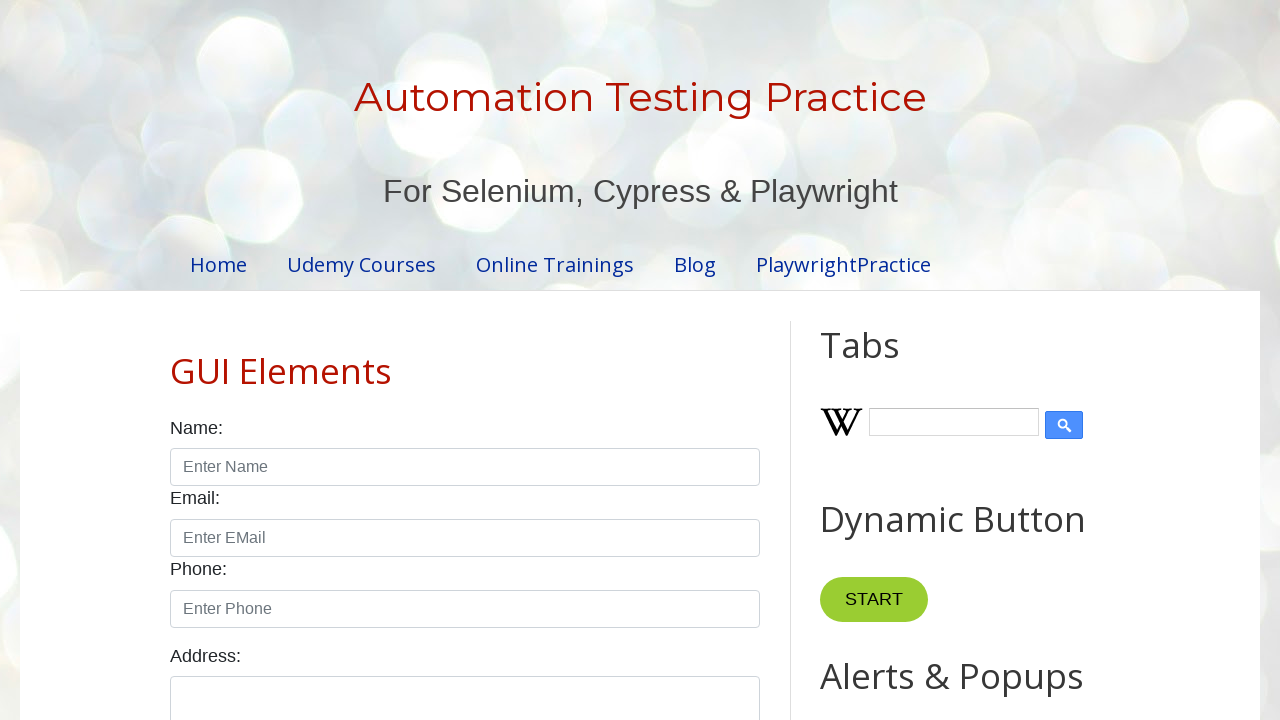

Navigated to test automation practice blog
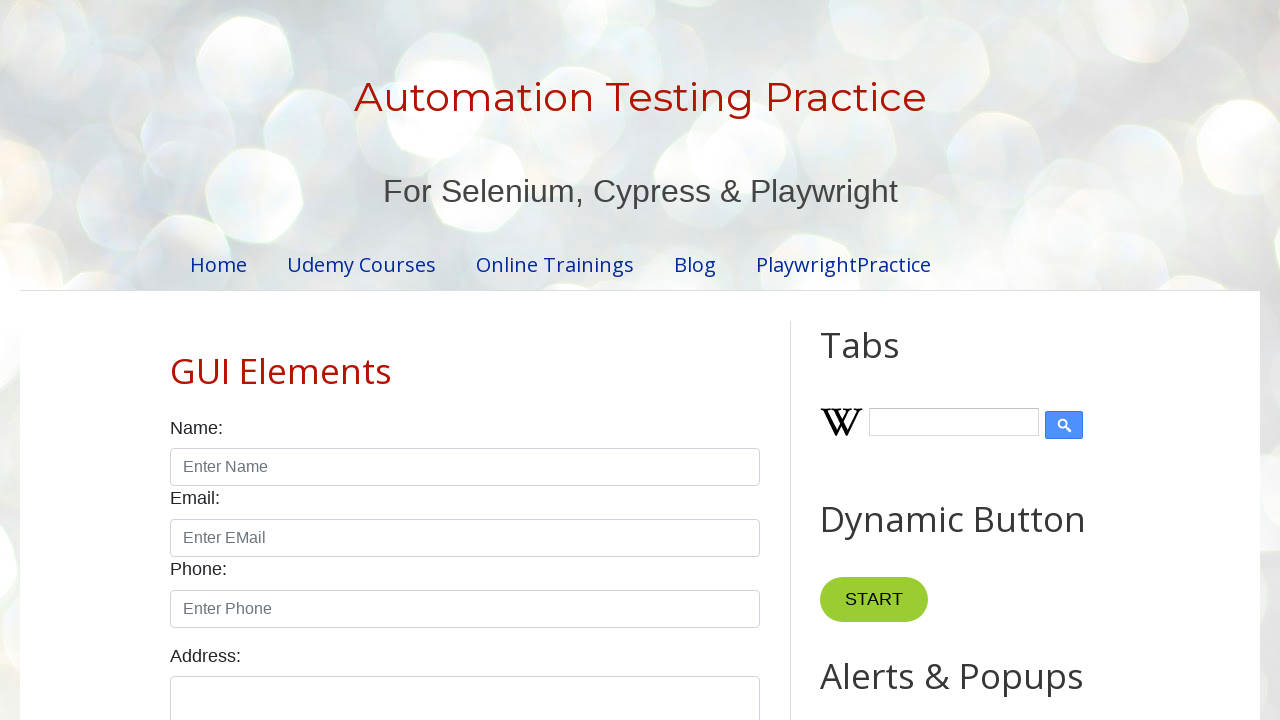

Located Wikipedia icon element by class name
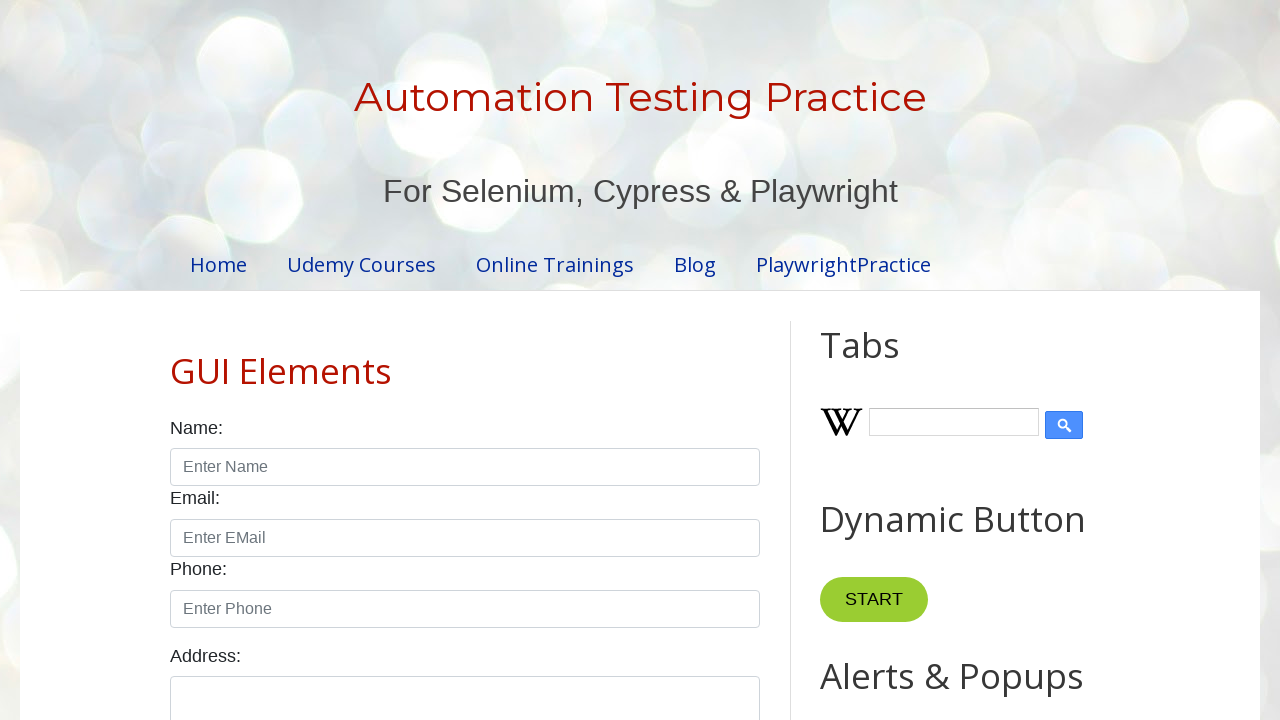

Located Wikipedia search input field by id
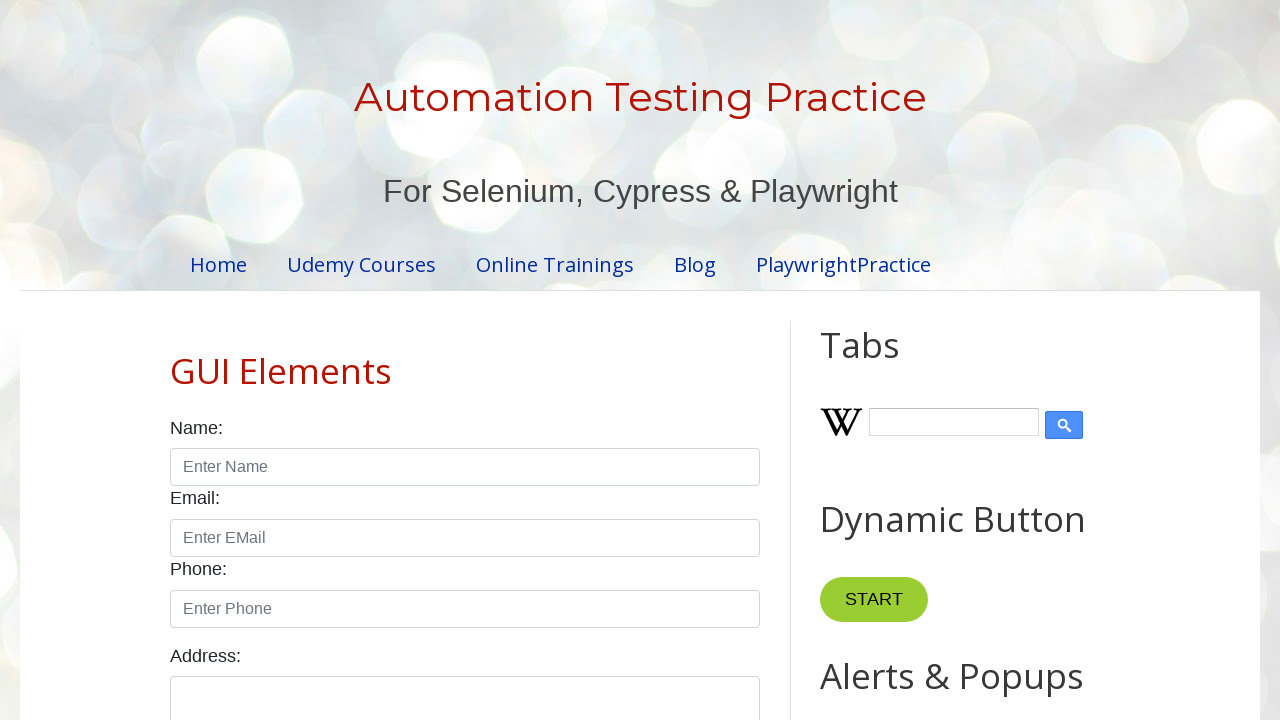

Located Wikipedia search button by class
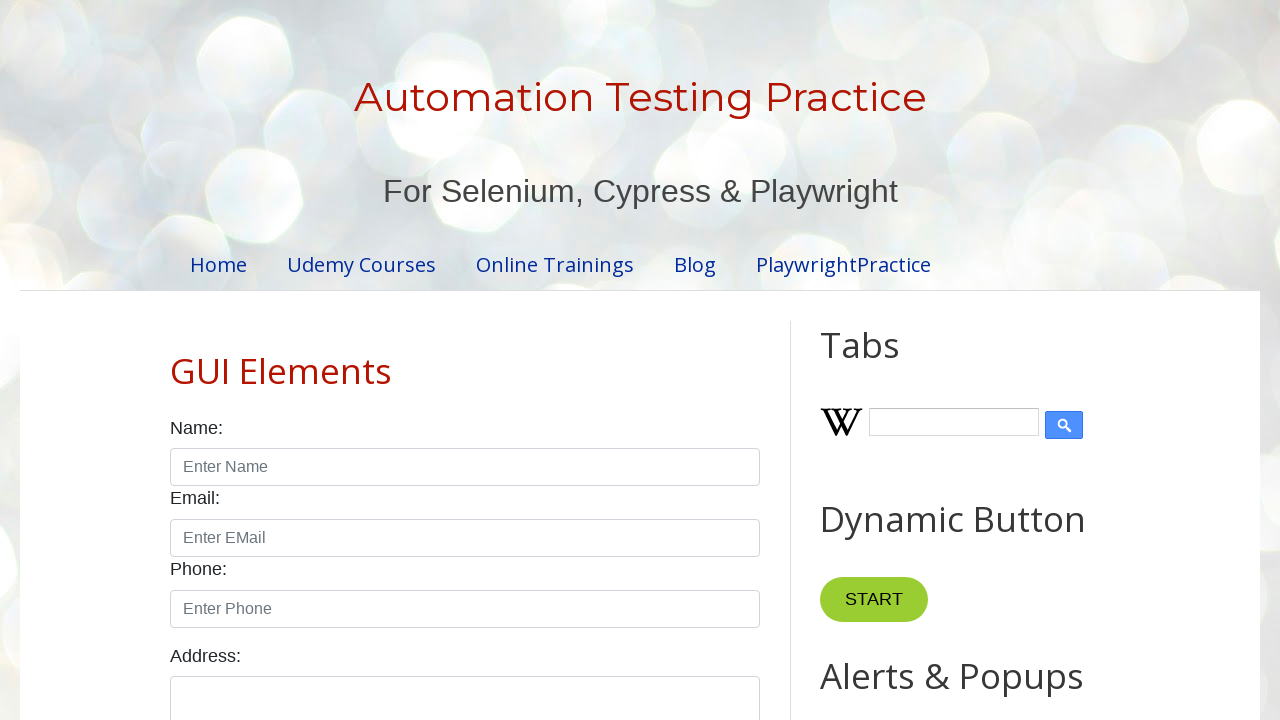

Located body element
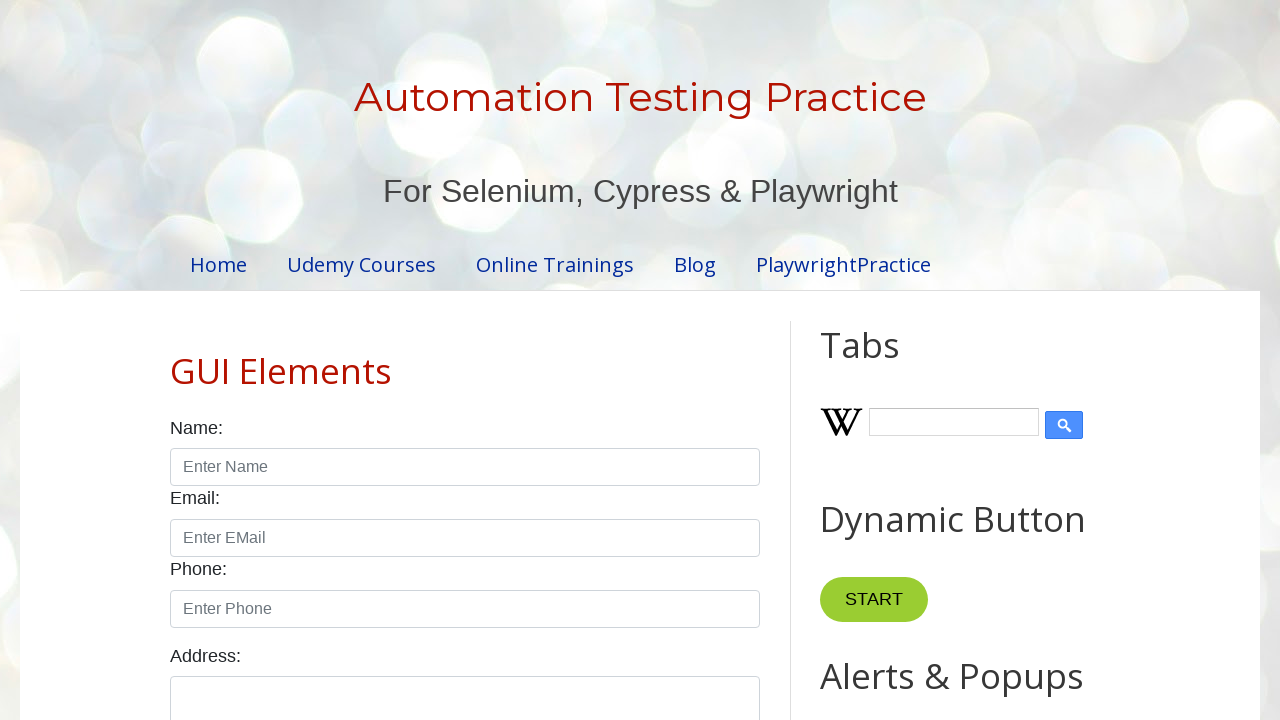

Verified Wikipedia icon is present on the page
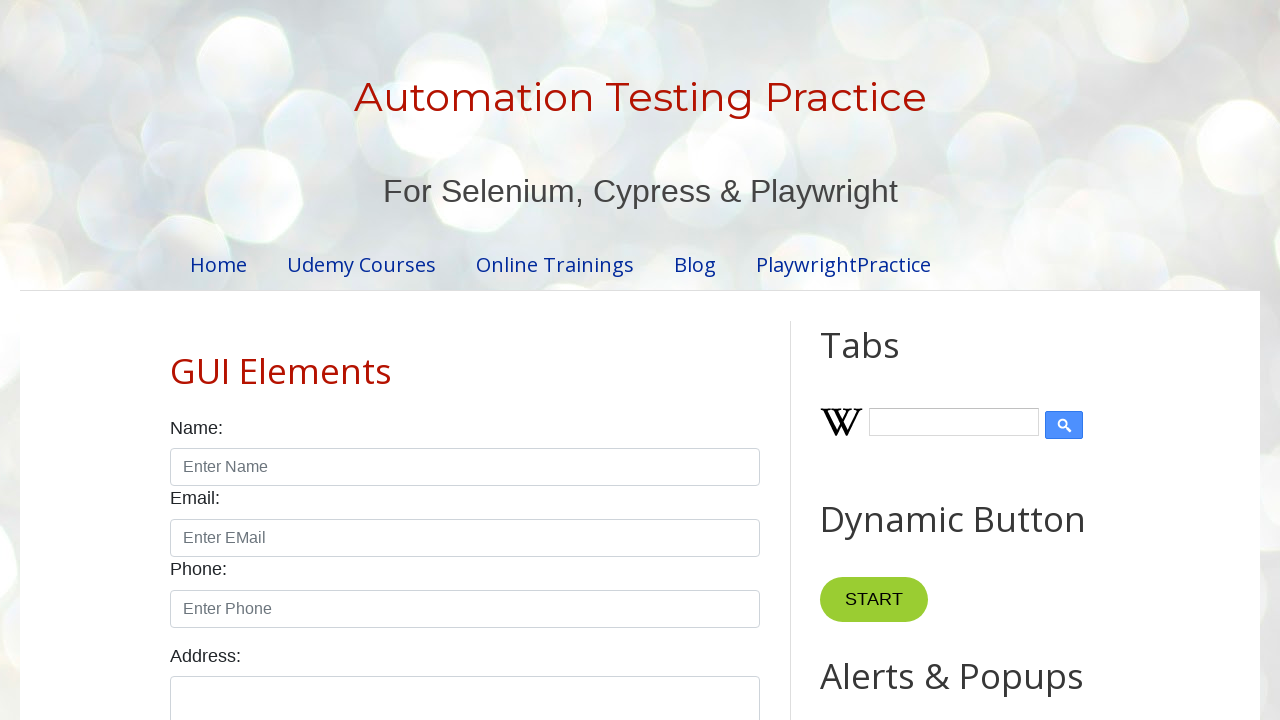

Verified Wikipedia search input field is present on the page
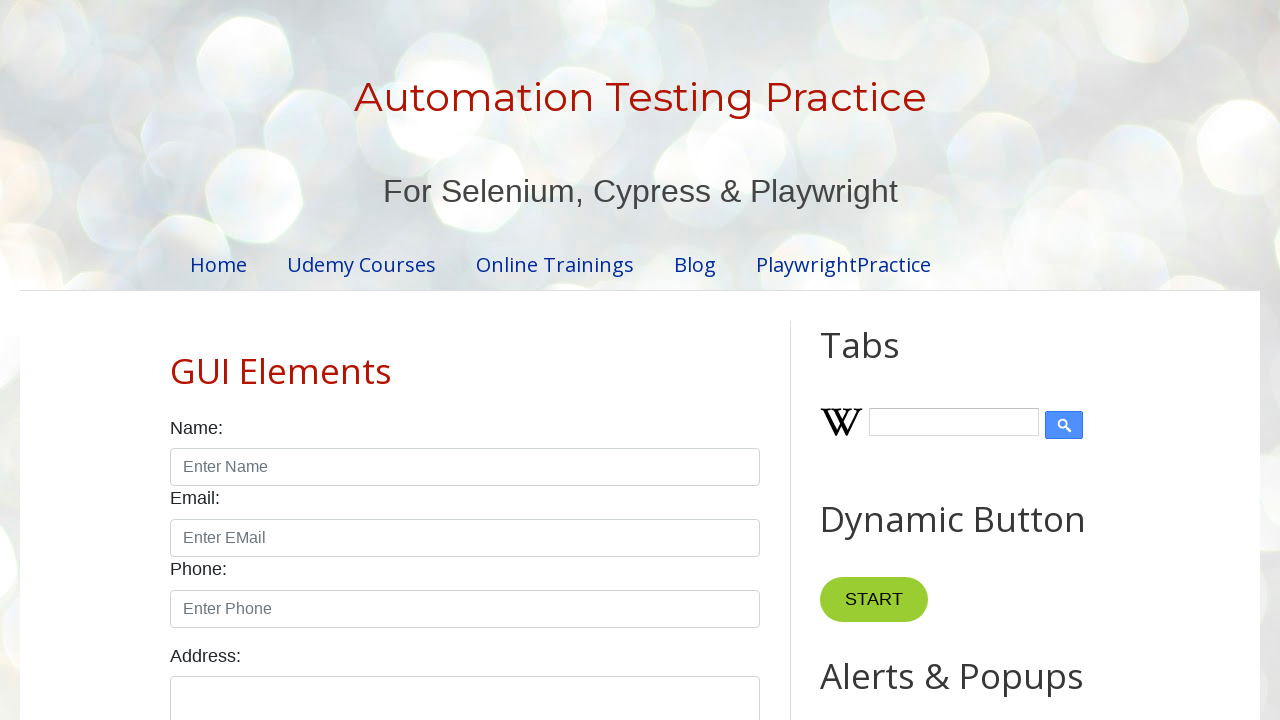

Verified Wikipedia search button is present on the page
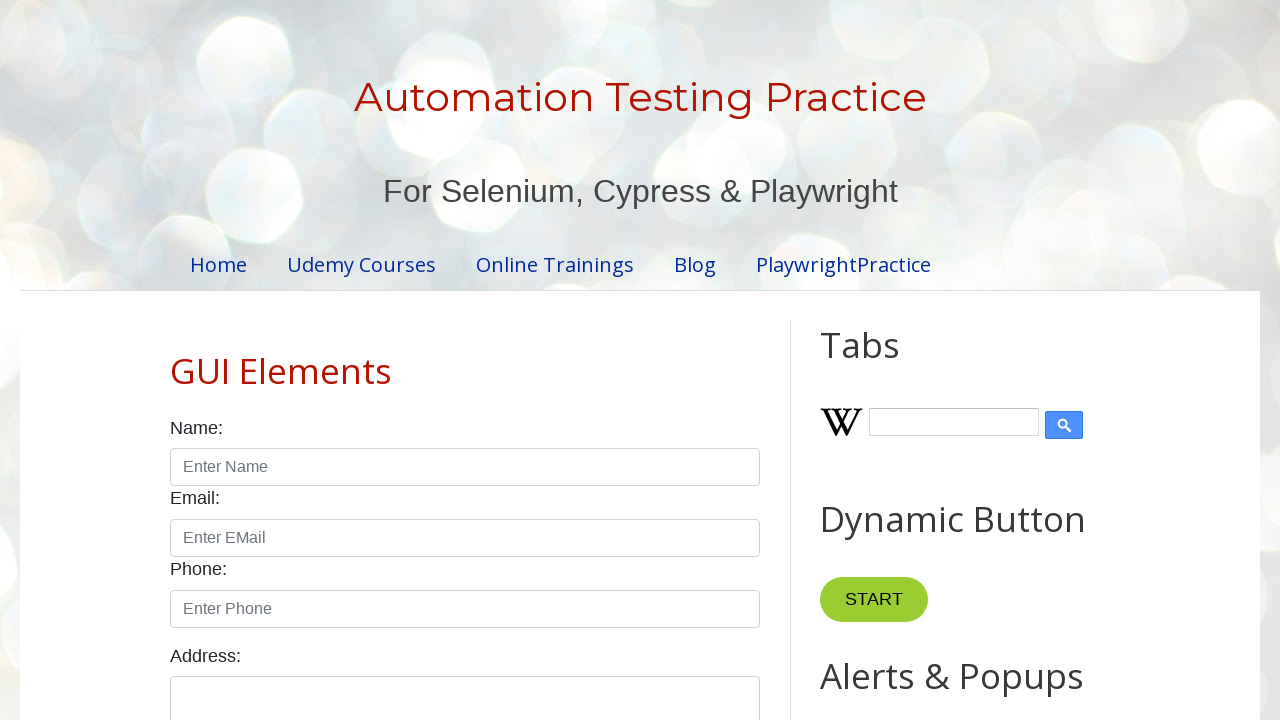

Verified body element is present on the page
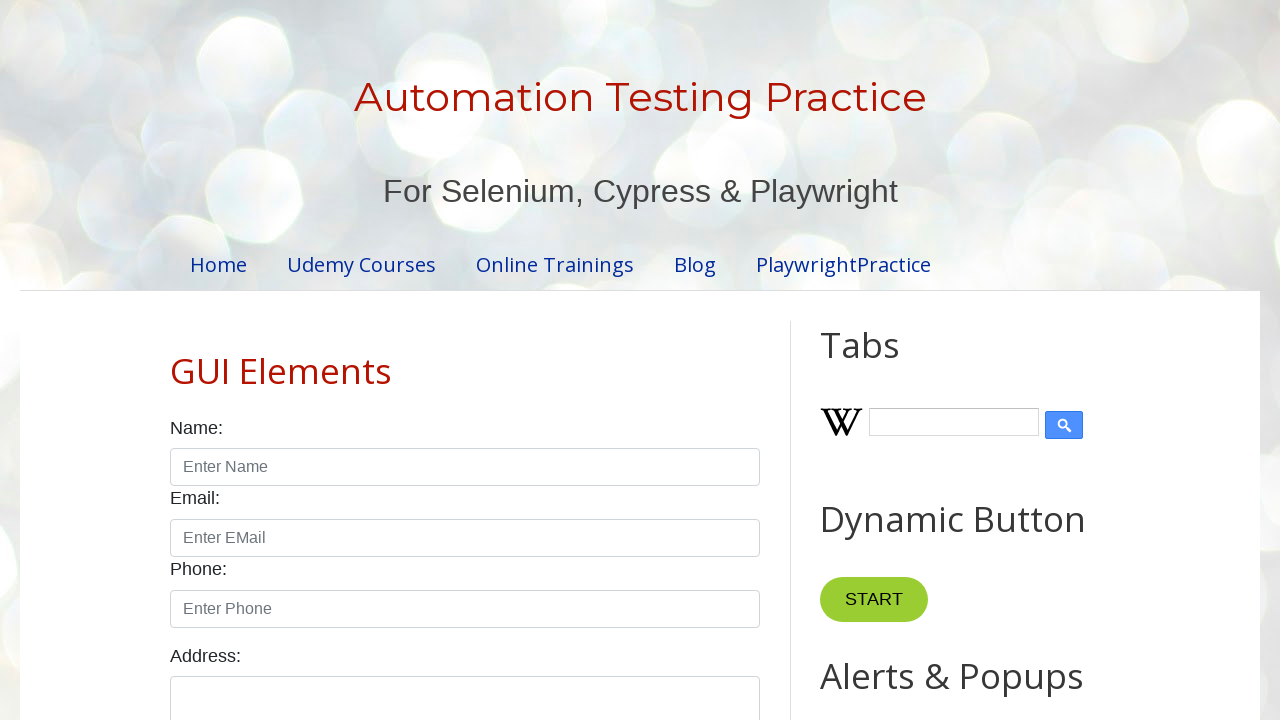

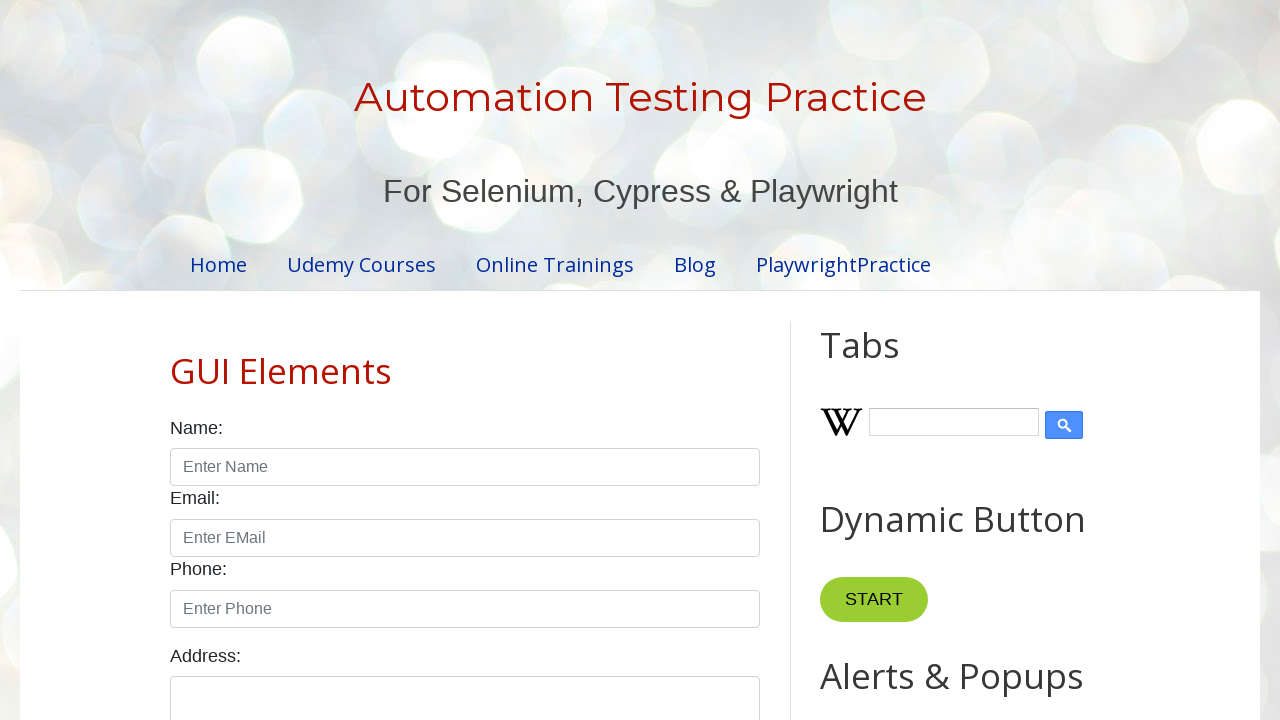